Tests VLP website navigation by clicking Contact Us link and verifying contact information is displayed

Starting URL: http://www.vlp.com/

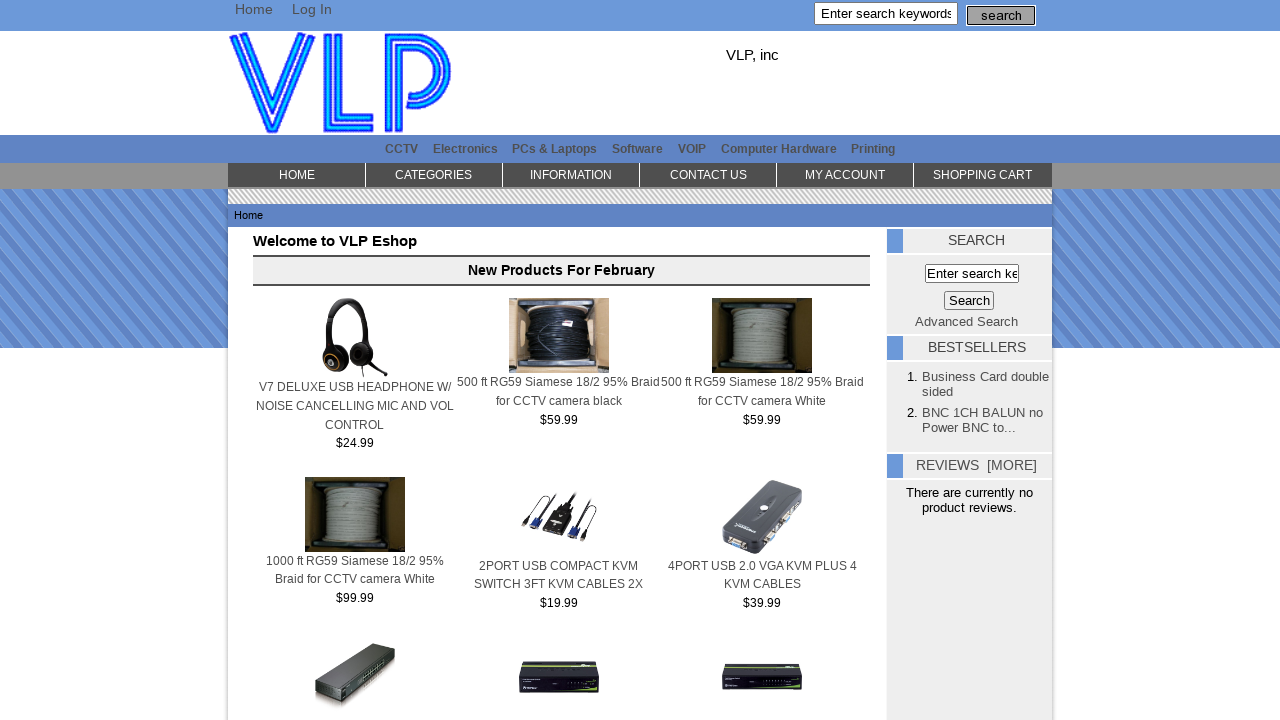

Clicked Contact Us link in navigation at (709, 175) on li >> text=Contact Us
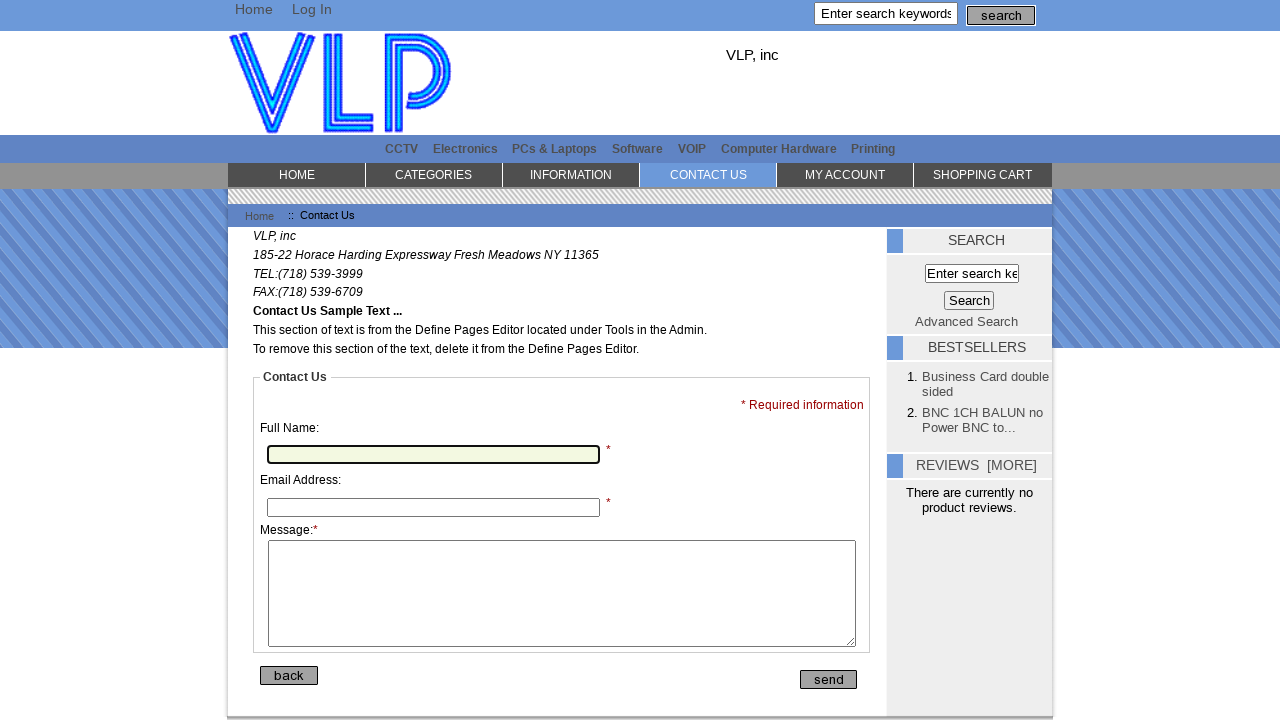

Contact information content loaded successfully
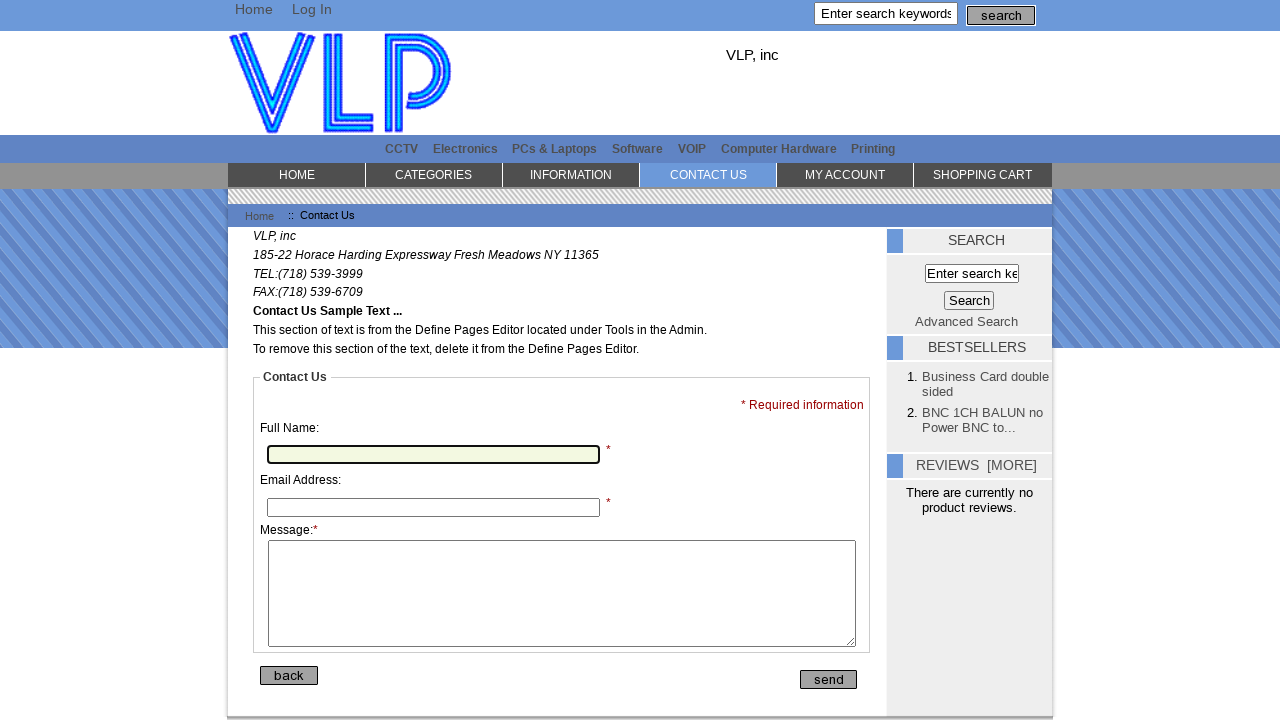

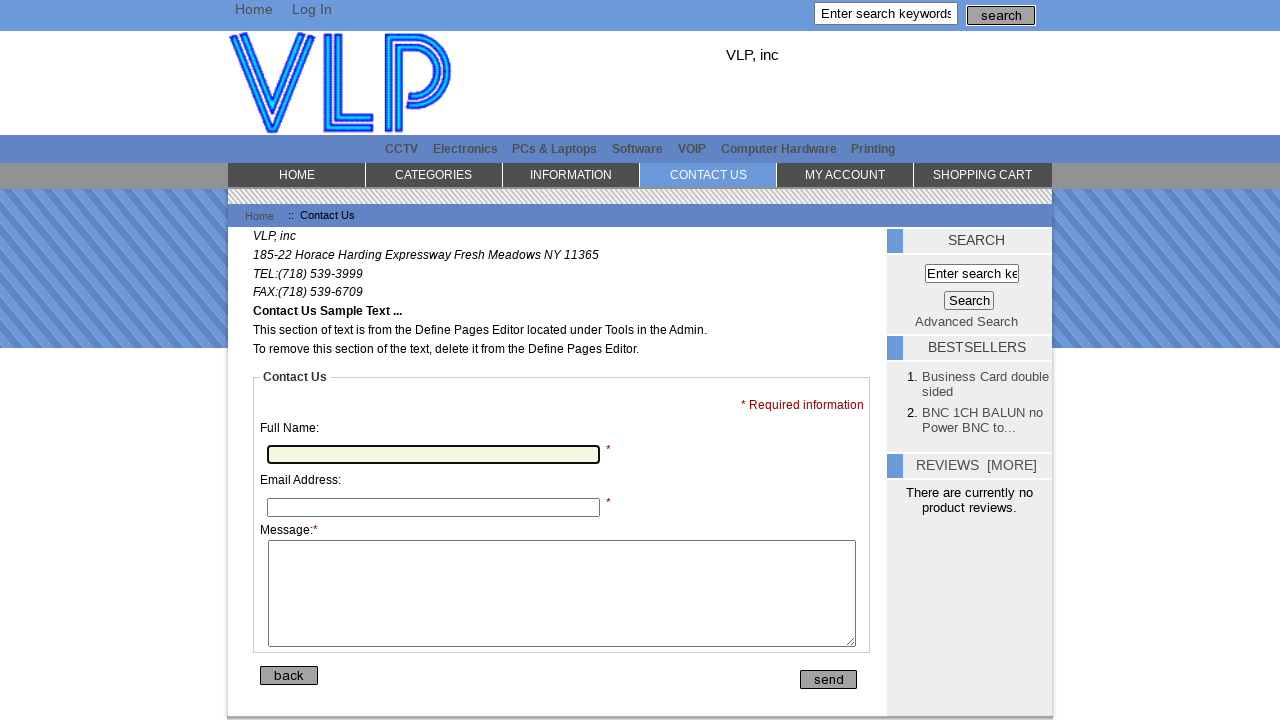